Tests multiple window handling by clicking links that open new windows and switching between them to verify each window loads correctly

Starting URL: http://seleniumpractise.blogspot.com/2017/07/multiple-window-examples.html

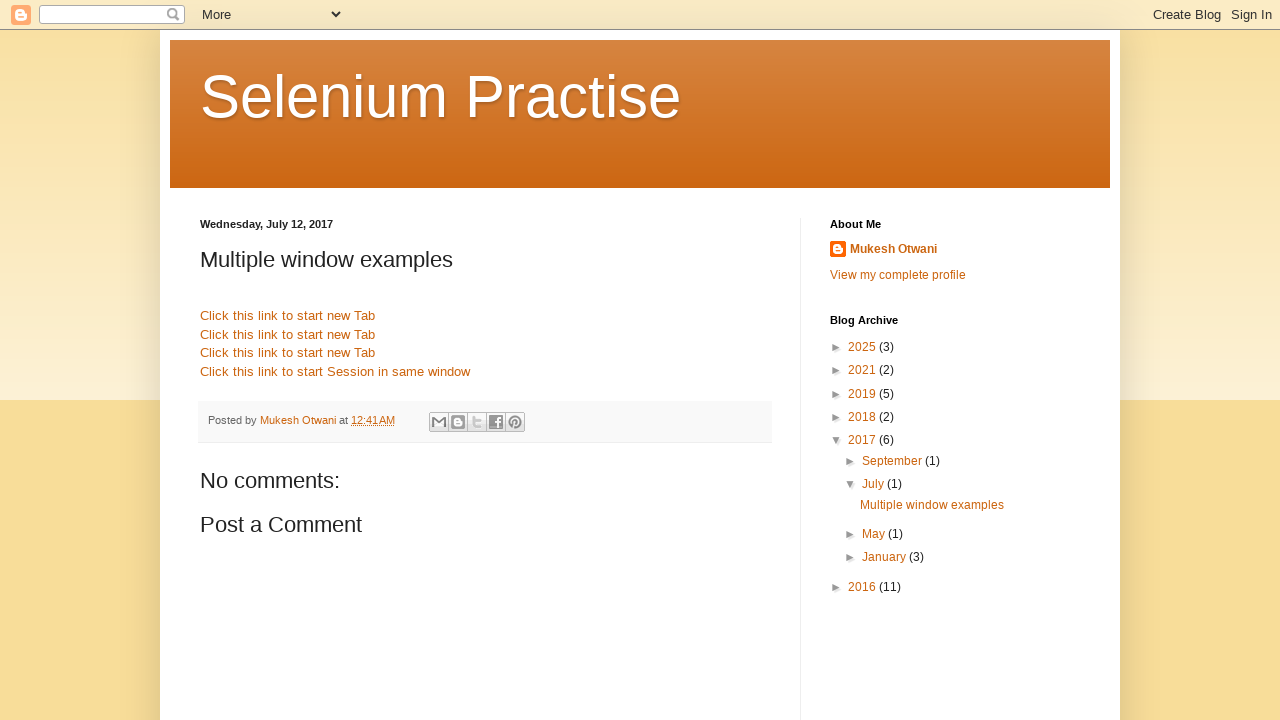

Clicked Yahoo link to open new window at (288, 353) on #post-body-6170641642826198246 > a:nth-child(6)
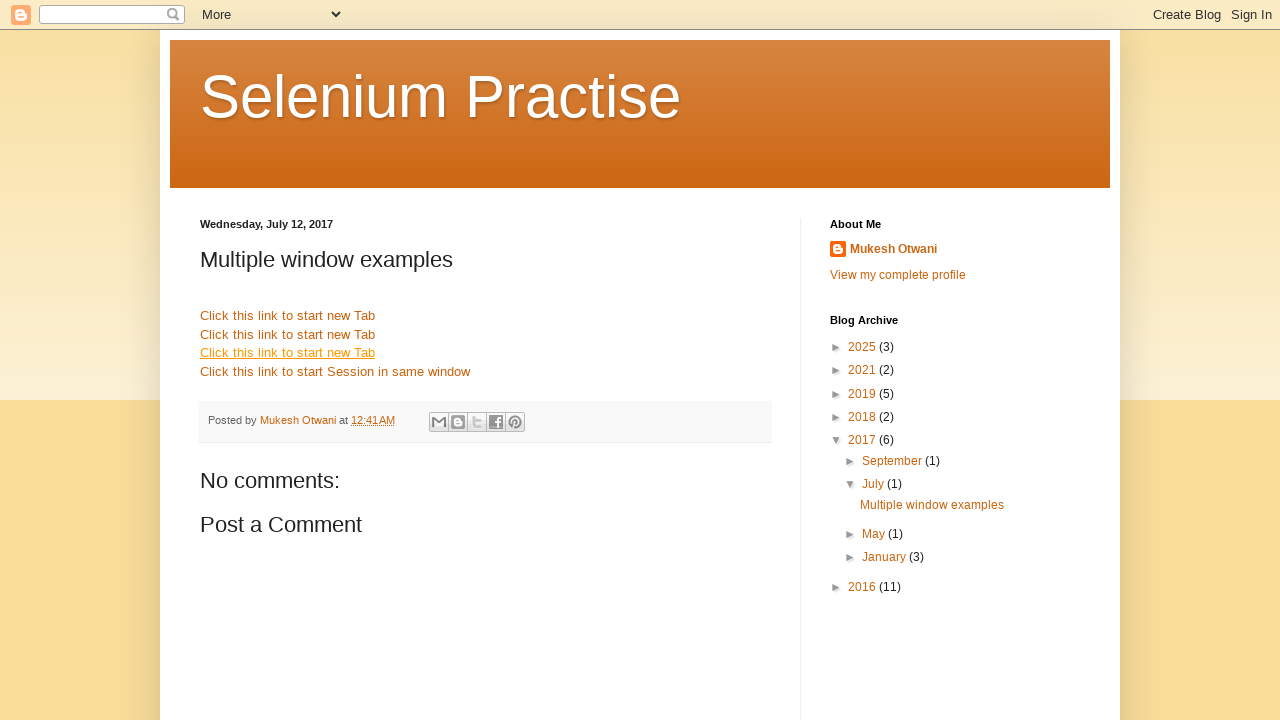

Yahoo window opened and captured
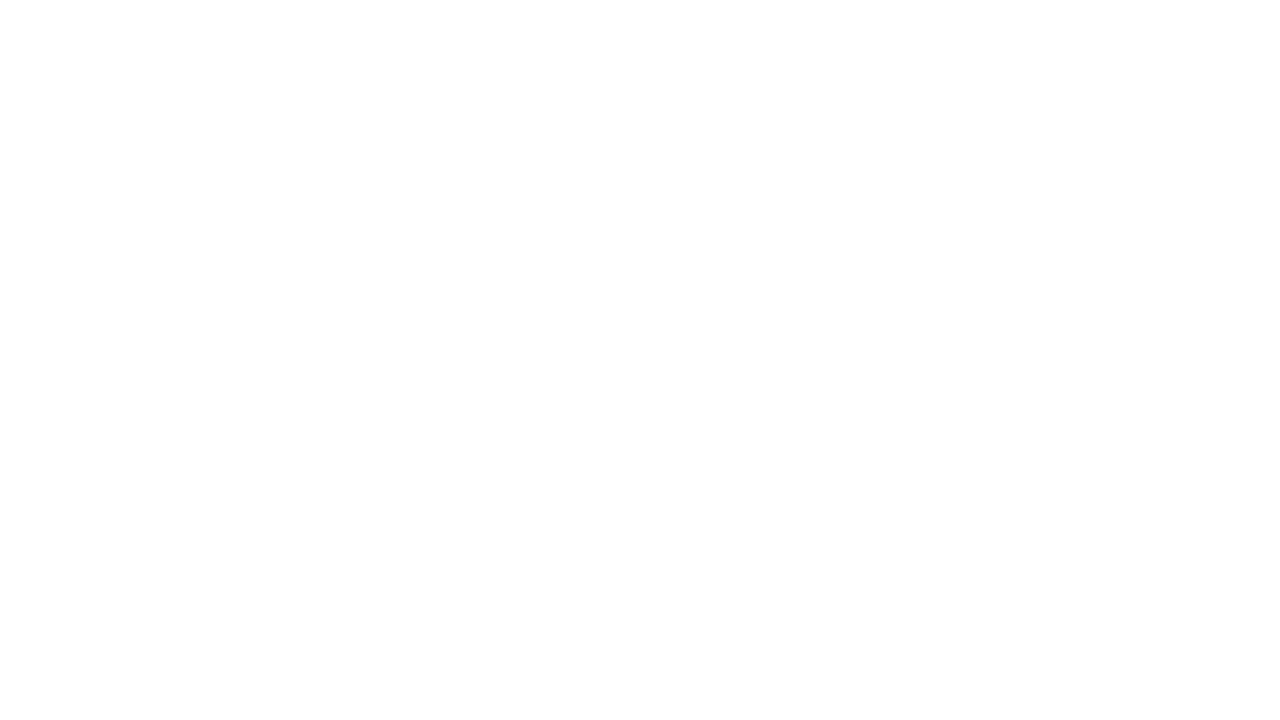

Clicked Google link to open new window at (288, 316) on #post-body-6170641642826198246 > a:nth-child(2)
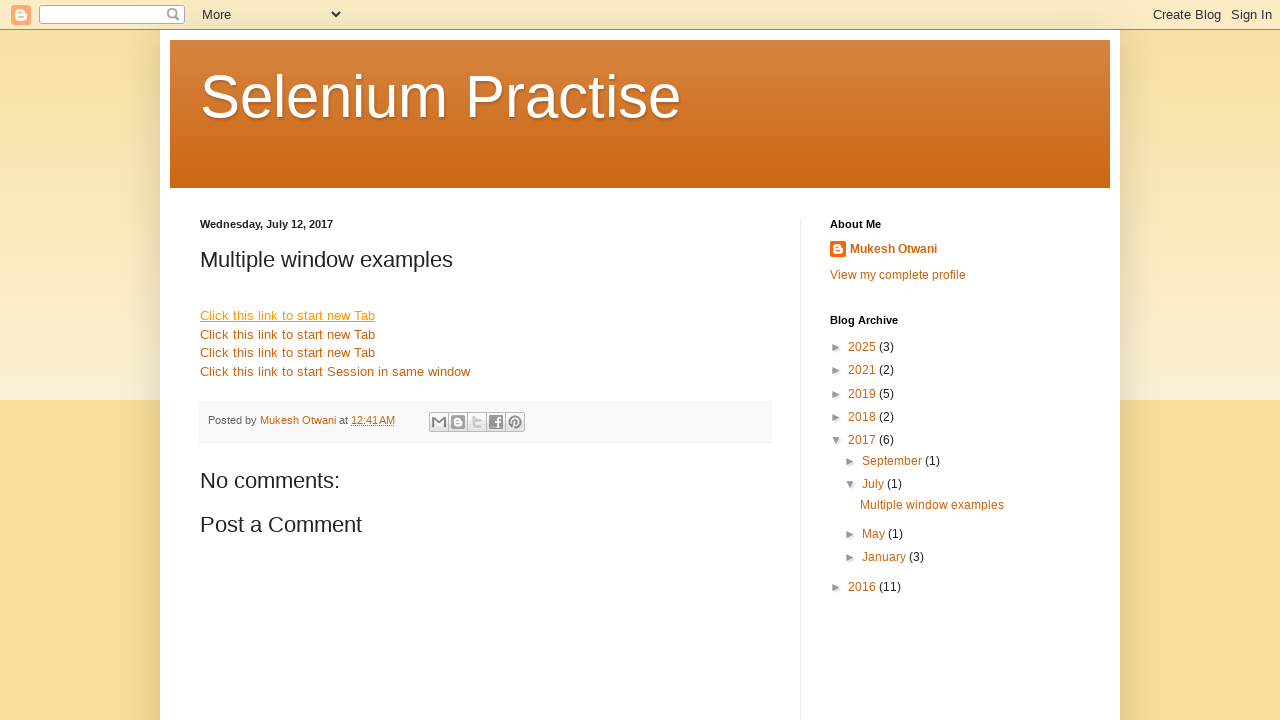

Google window opened and captured
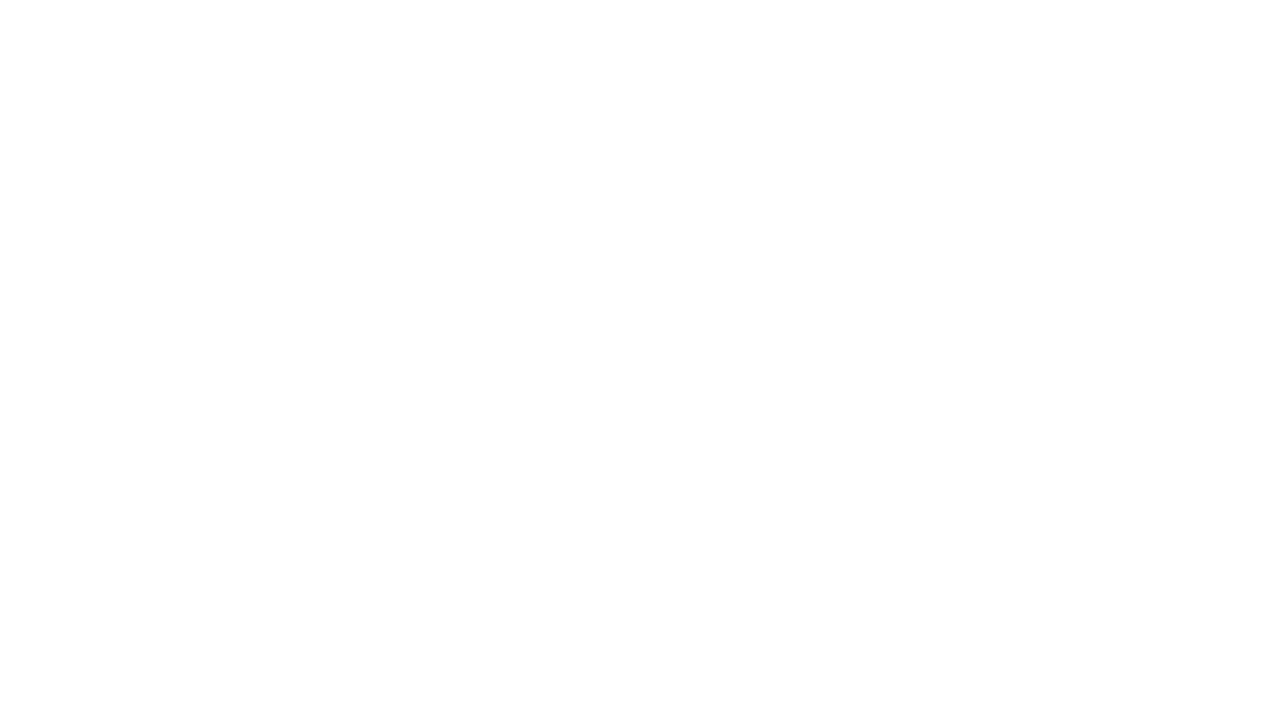

Clicked Facebook link to open new window at (288, 334) on #post-body-6170641642826198246 > a:nth-child(4)
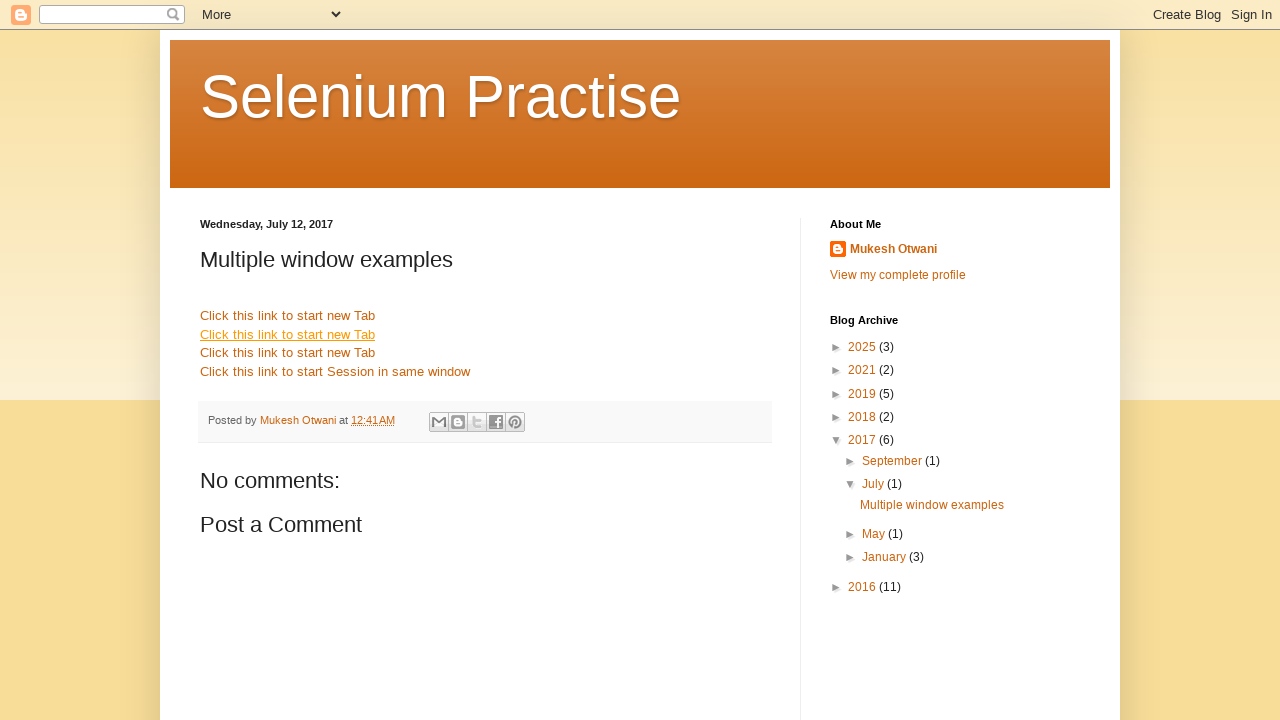

Facebook window opened and captured
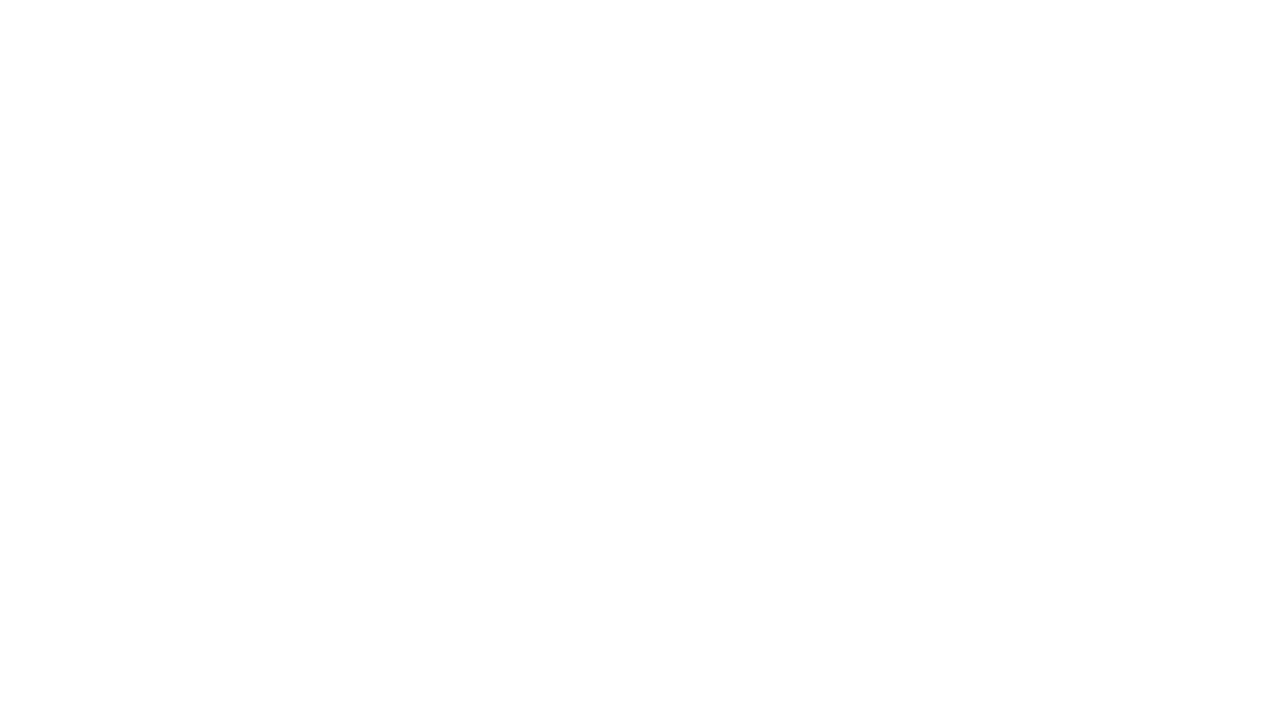

Retrieved and printed main page title
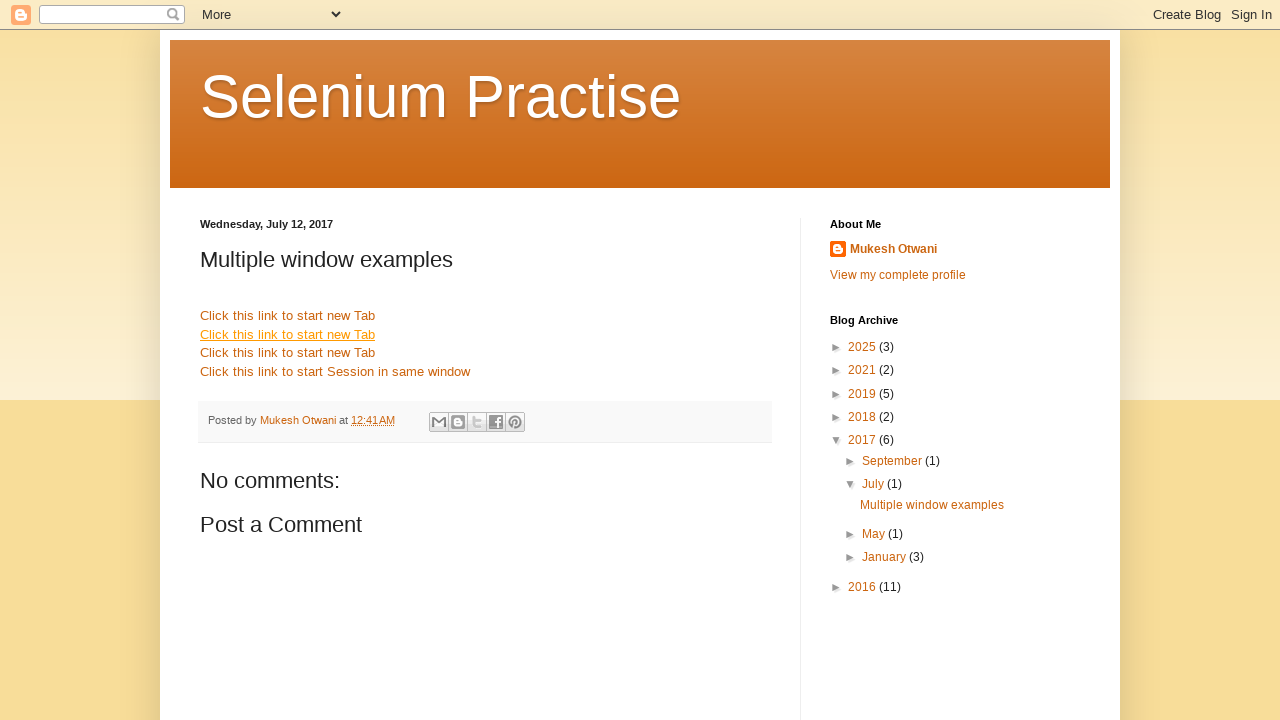

Retrieved and printed Yahoo page title
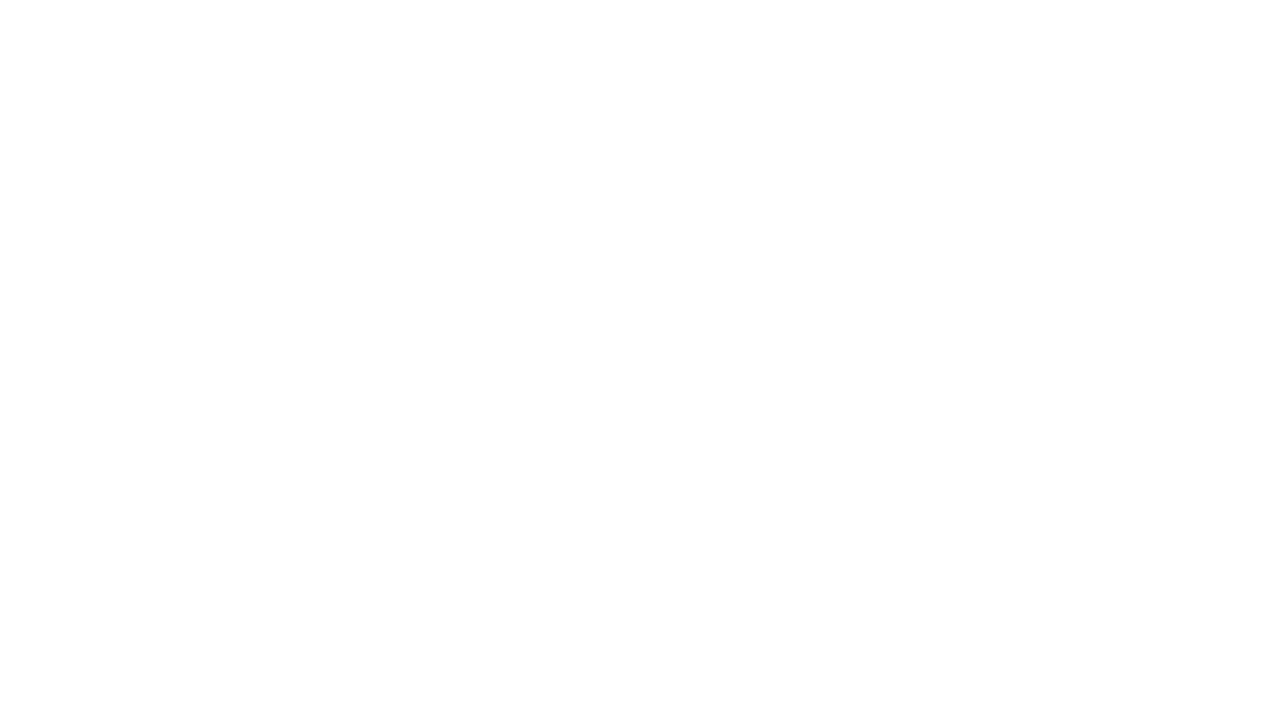

Retrieved and printed Facebook page title
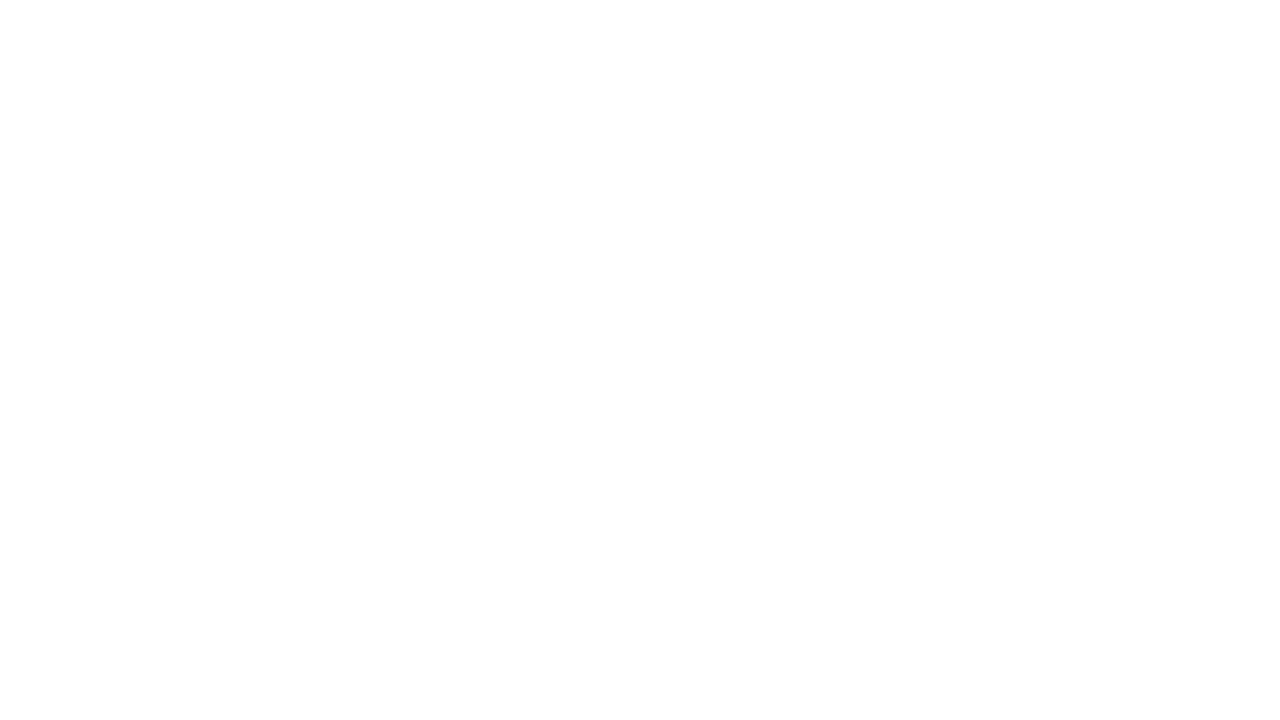

Retrieved and printed Google page title
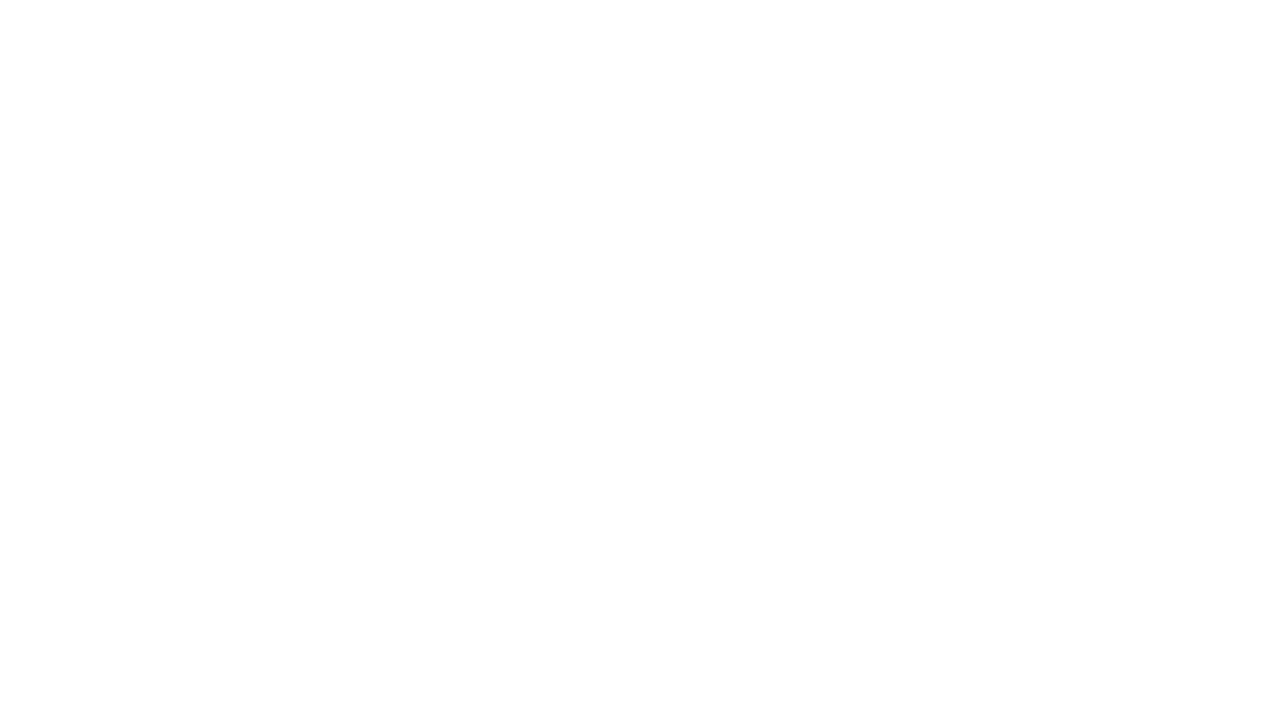

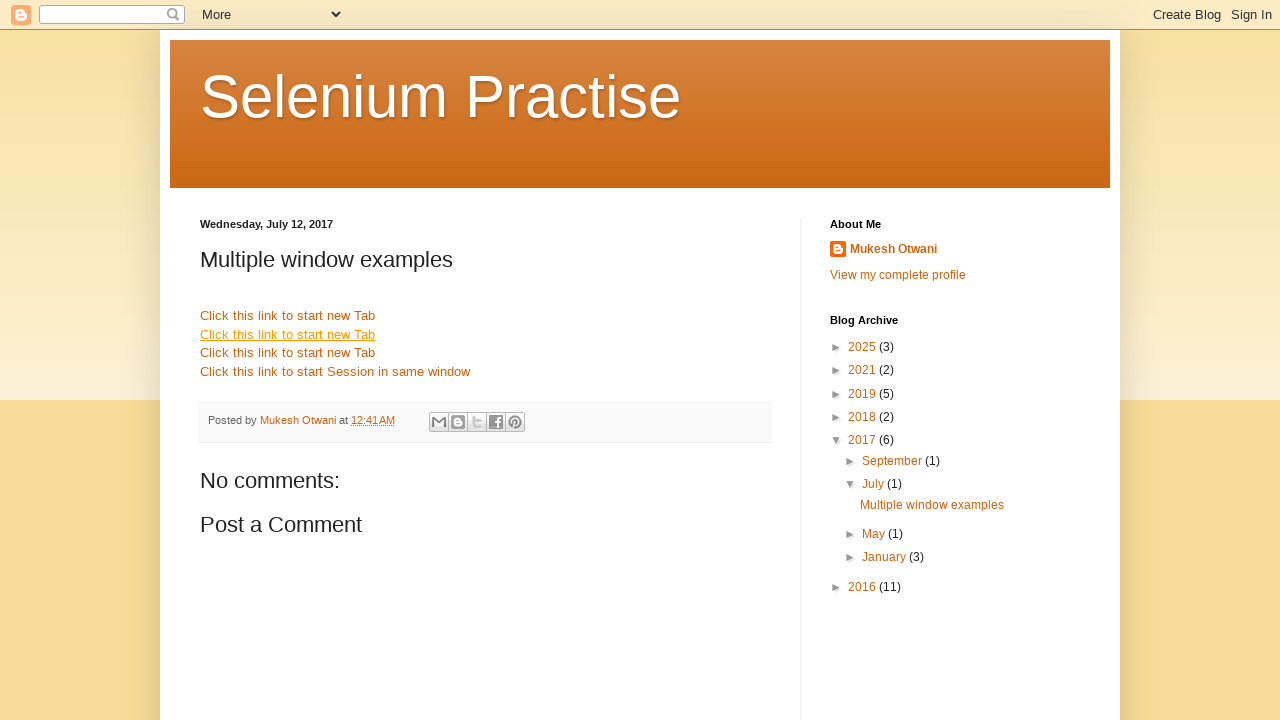